Tests waiting for XHTTP messages to complete and show zero count

Starting URL: https://testpages.eviltester.com/styled/sync/xhttp-messages.html

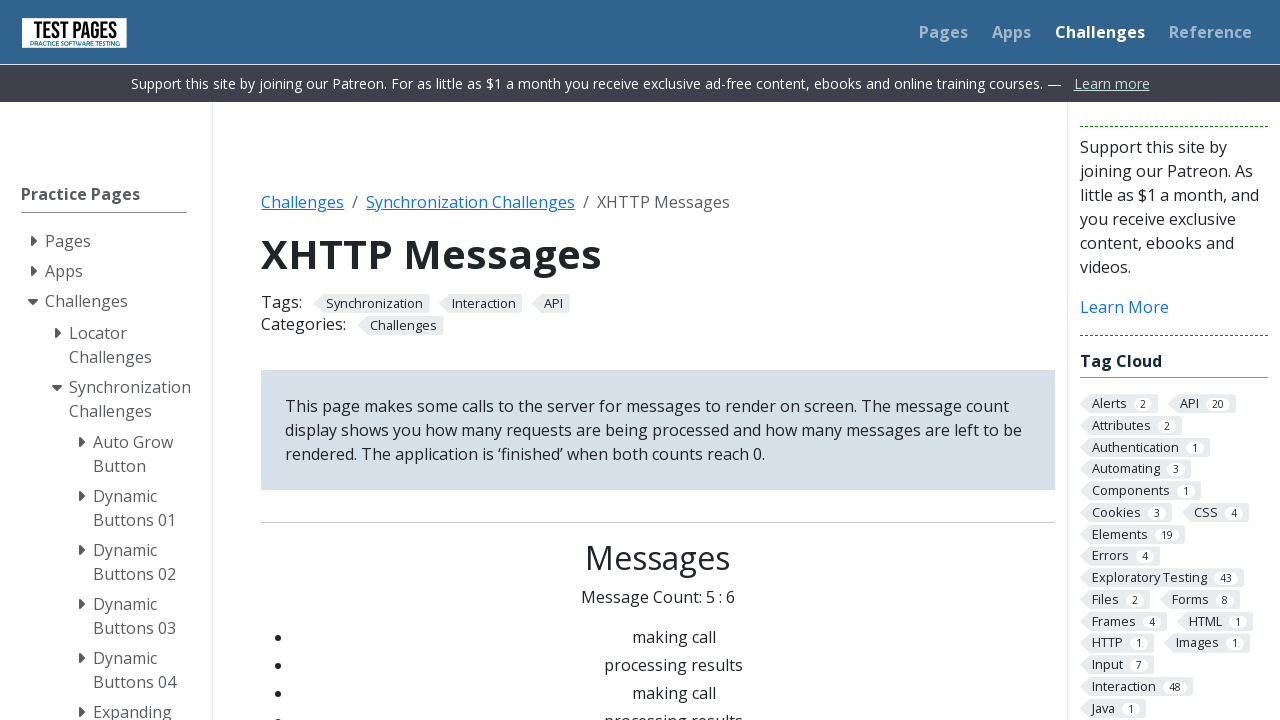

Navigated to XHTTP messages test page
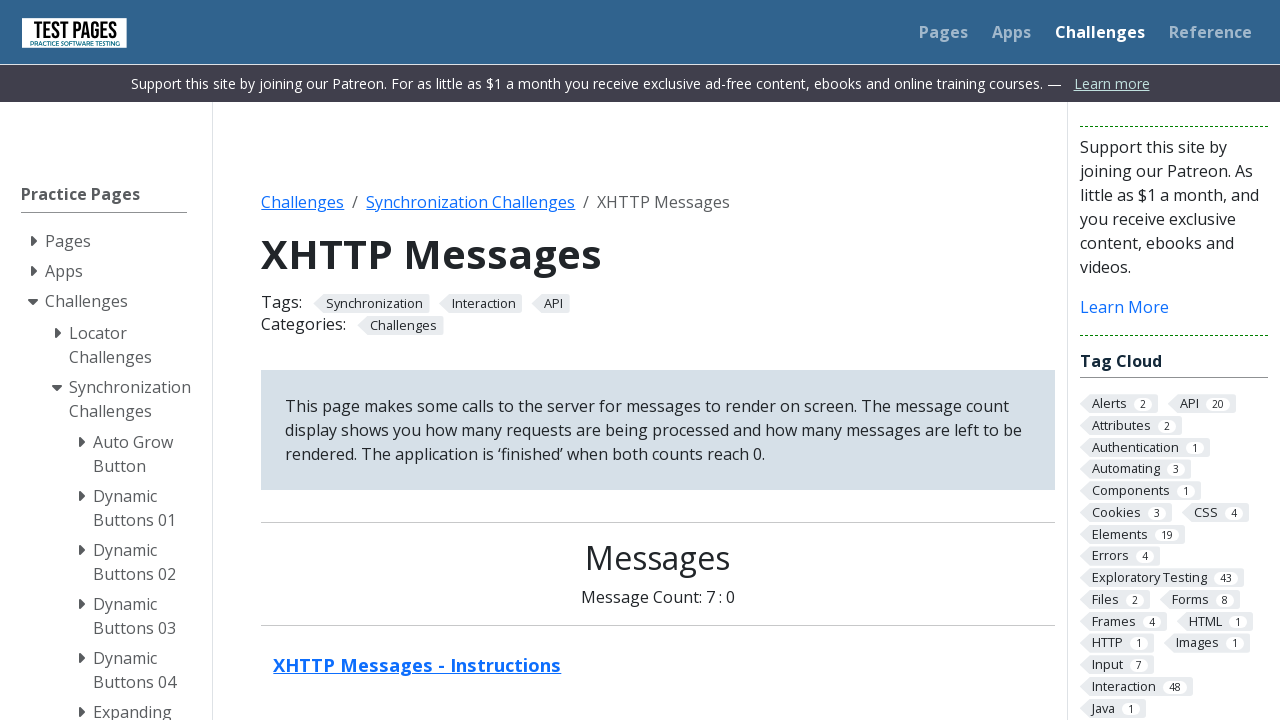

XHTTP messages completed with zero count
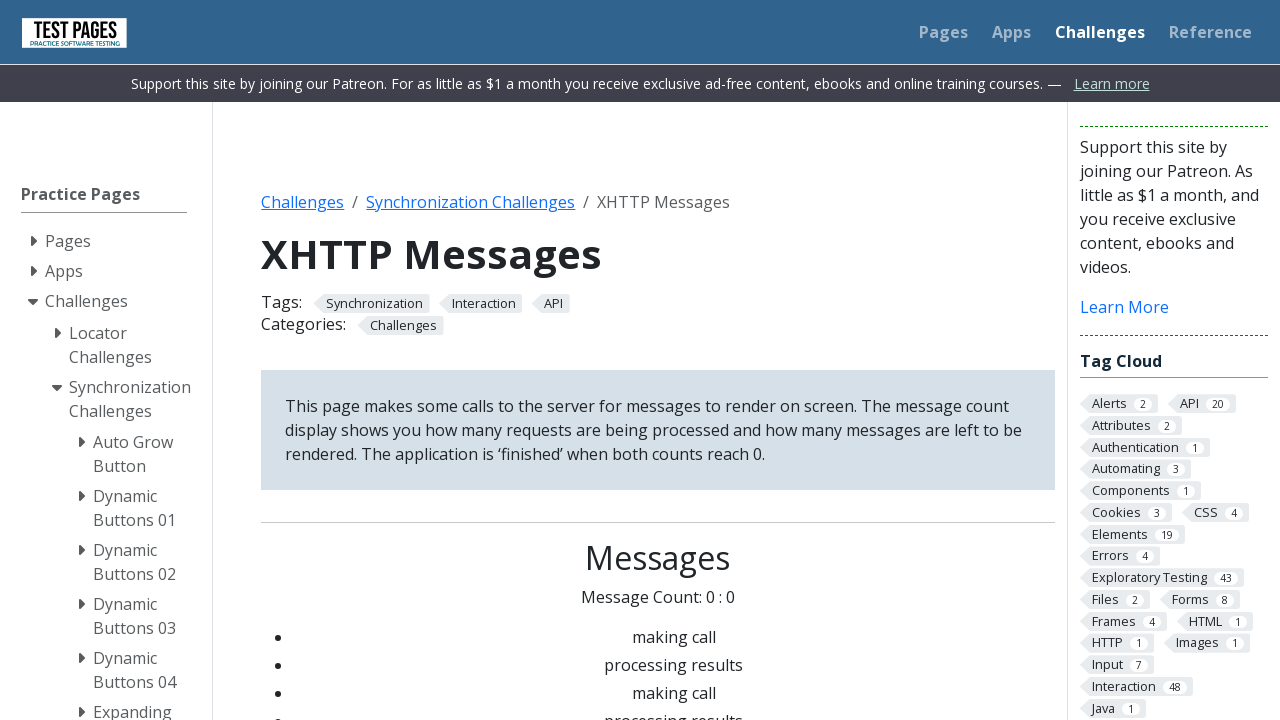

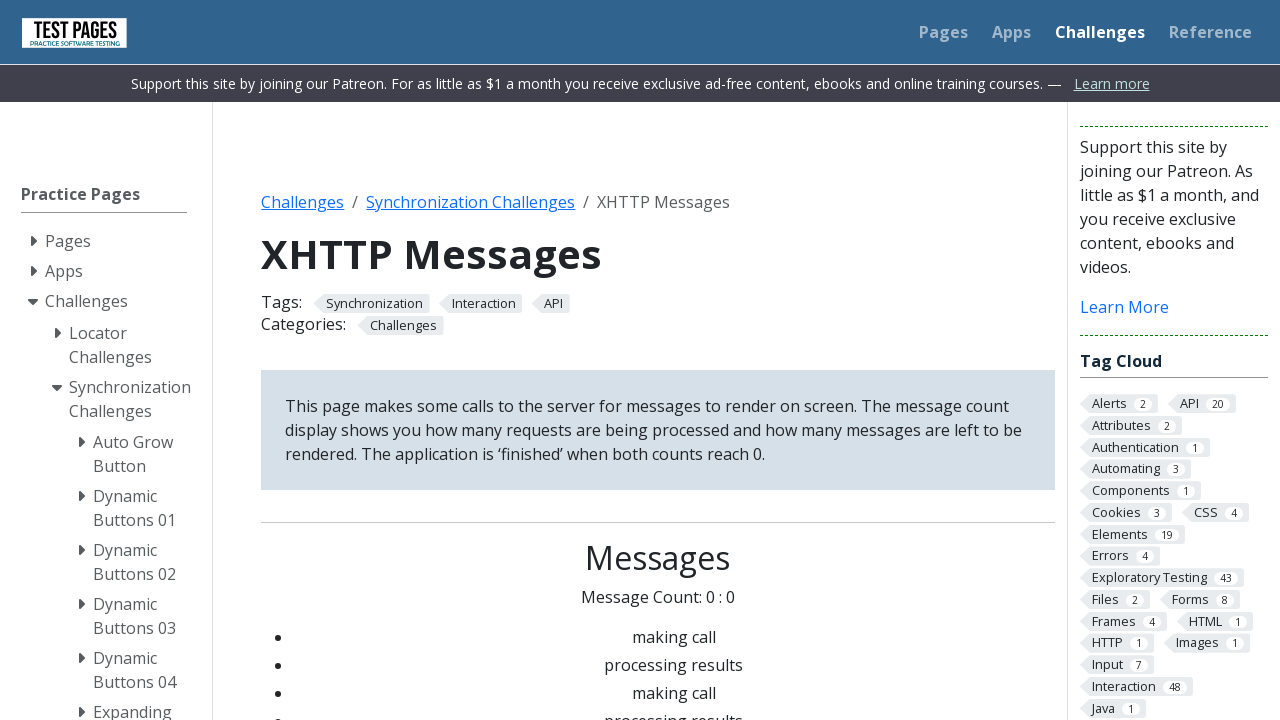